Tests a registration form by filling all input fields in the first block with a character and submitting, then verifies successful registration message is displayed.

Starting URL: http://suninjuly.github.io/registration1.html

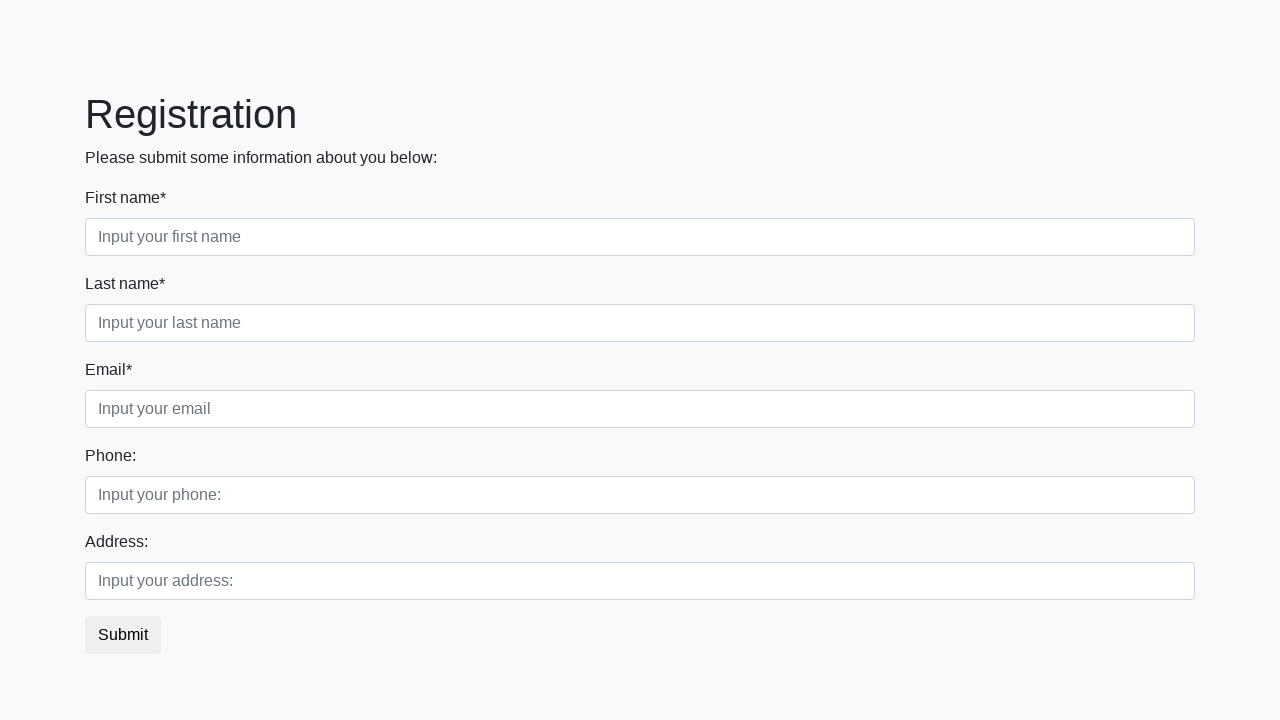

Located all input fields in the first block
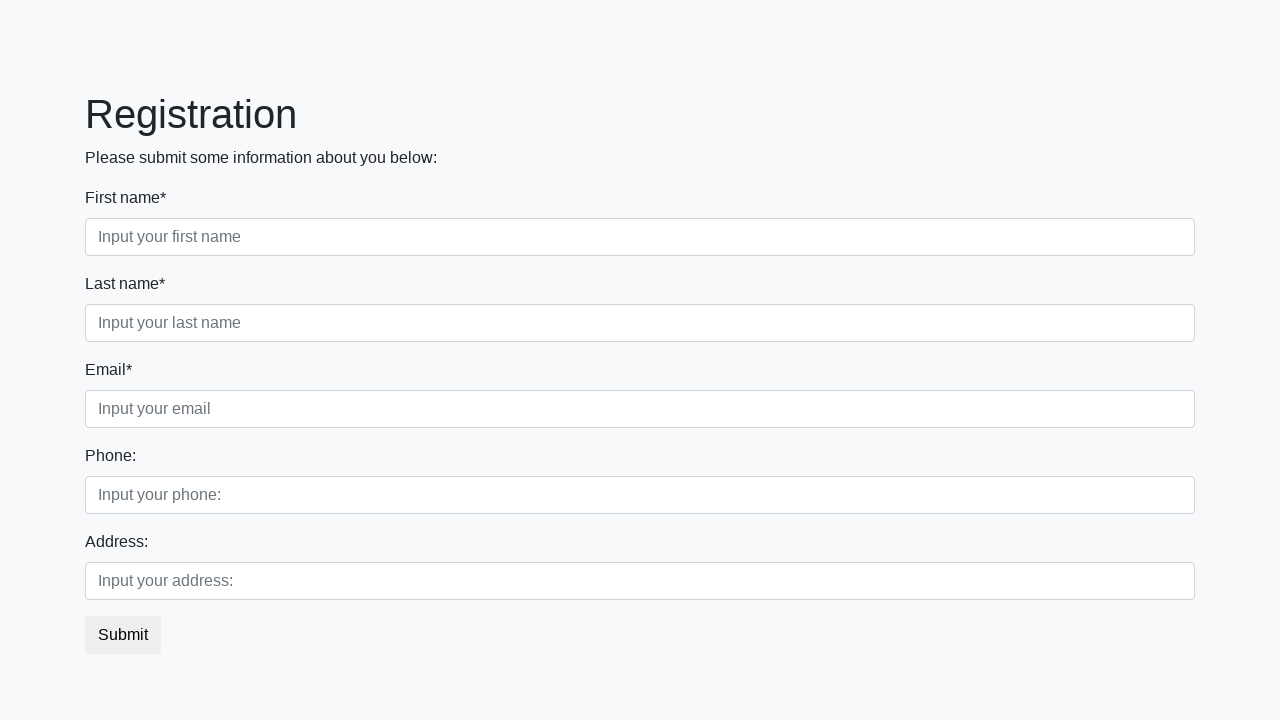

Found 3 input fields in the first block
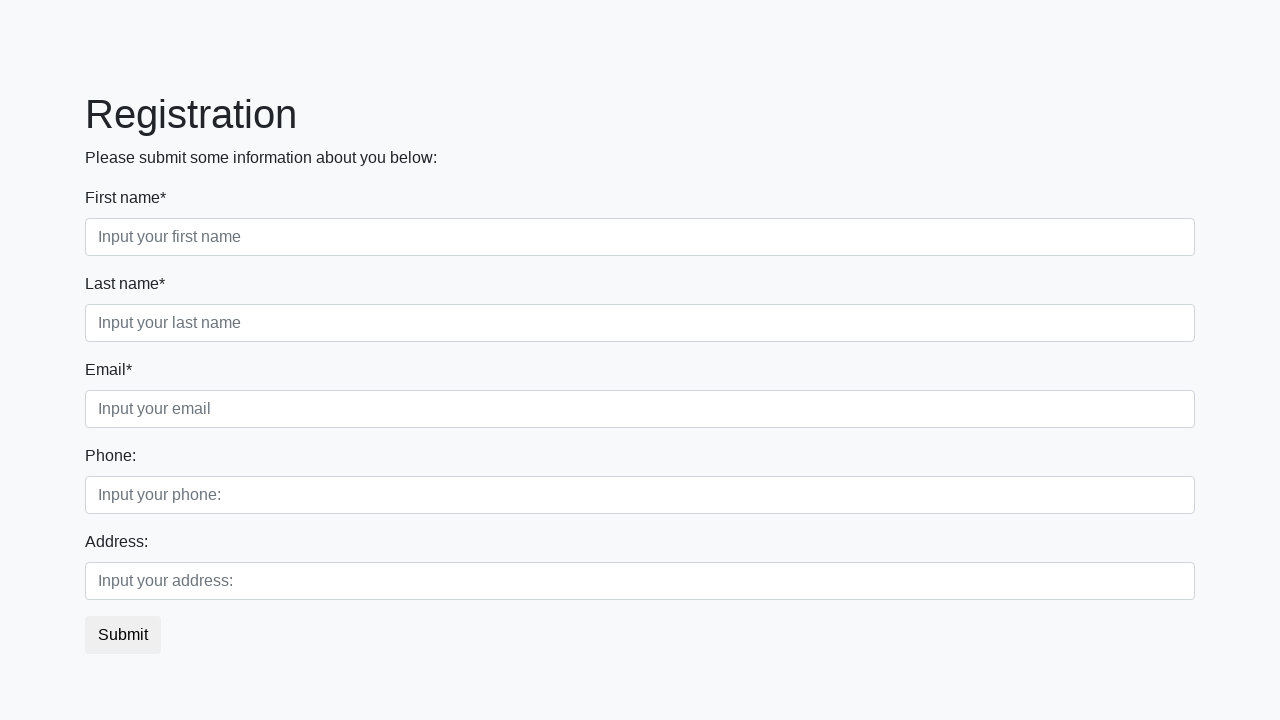

Filled input field 1 with character 'z' on div.first_block input >> nth=0
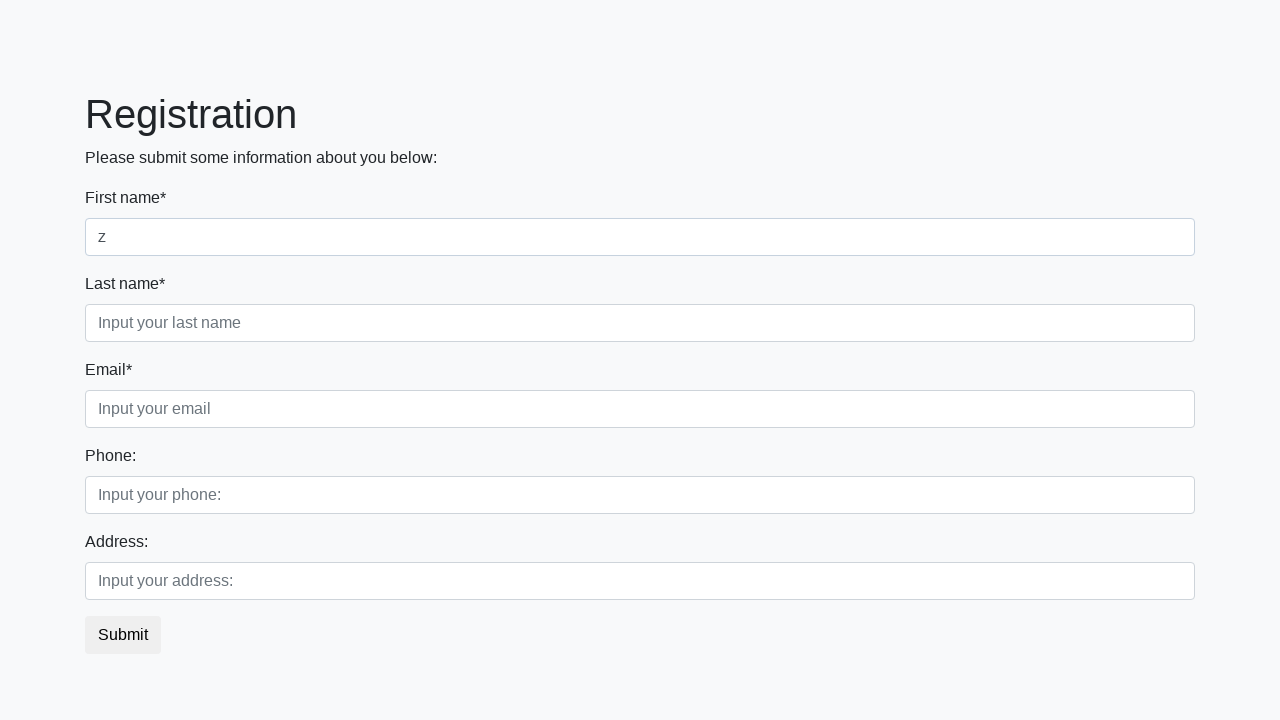

Filled input field 2 with character 'z' on div.first_block input >> nth=1
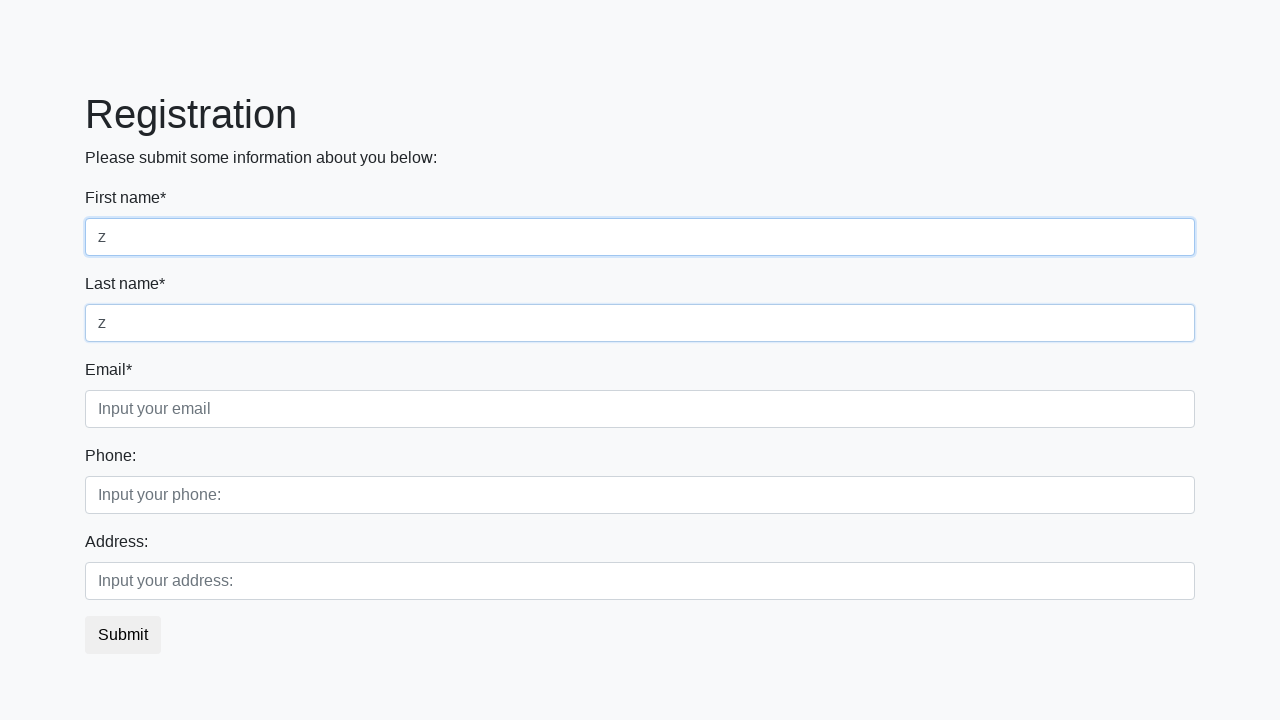

Filled input field 3 with character 'z' on div.first_block input >> nth=2
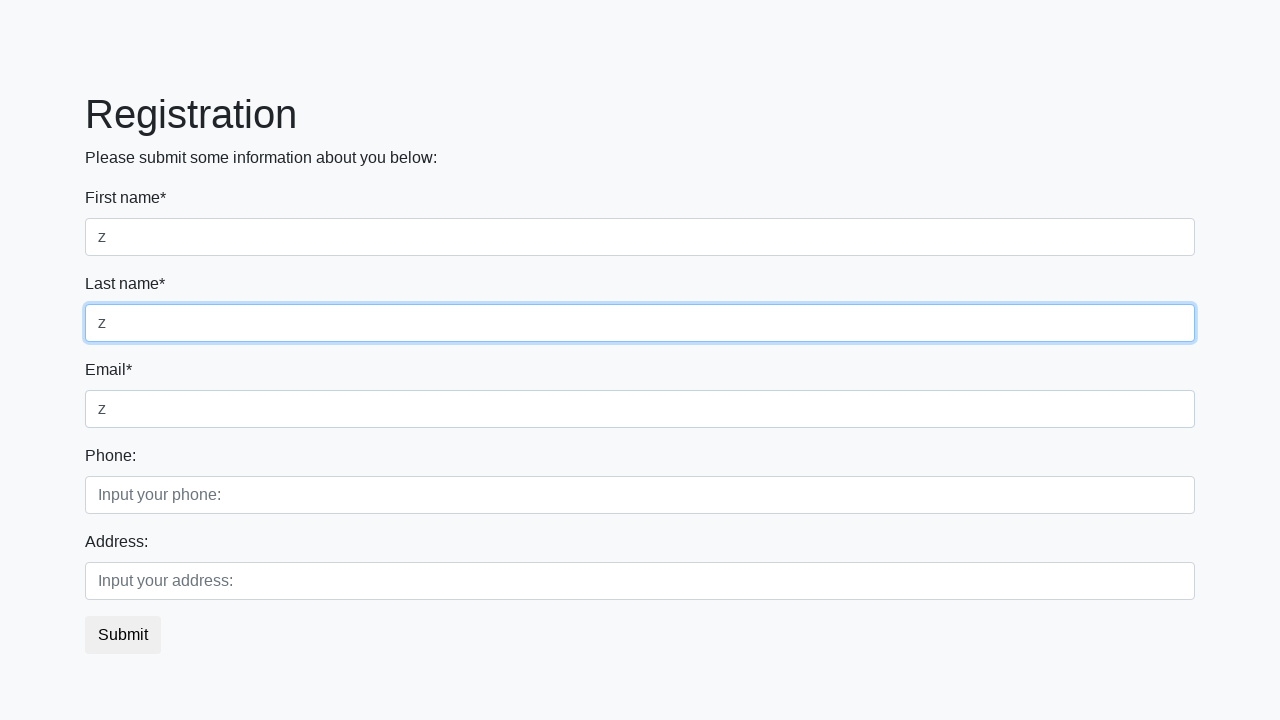

Clicked the submit button at (123, 635) on button.btn
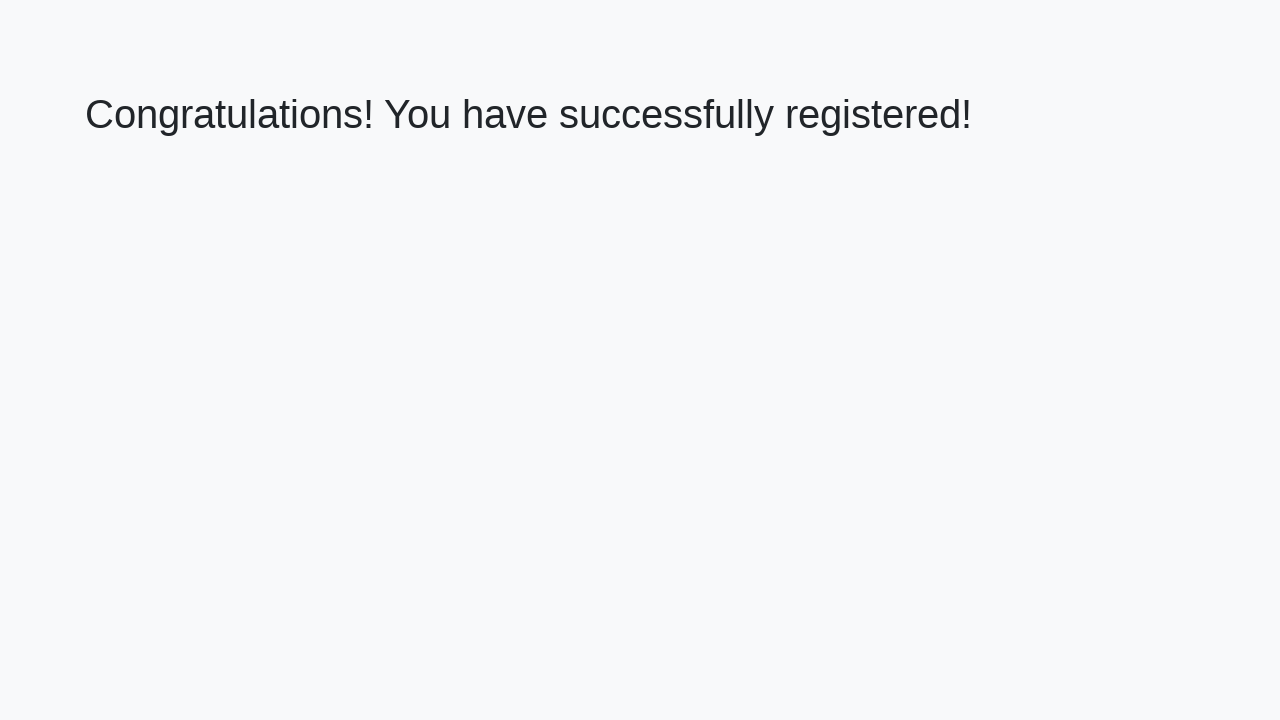

Success message header loaded
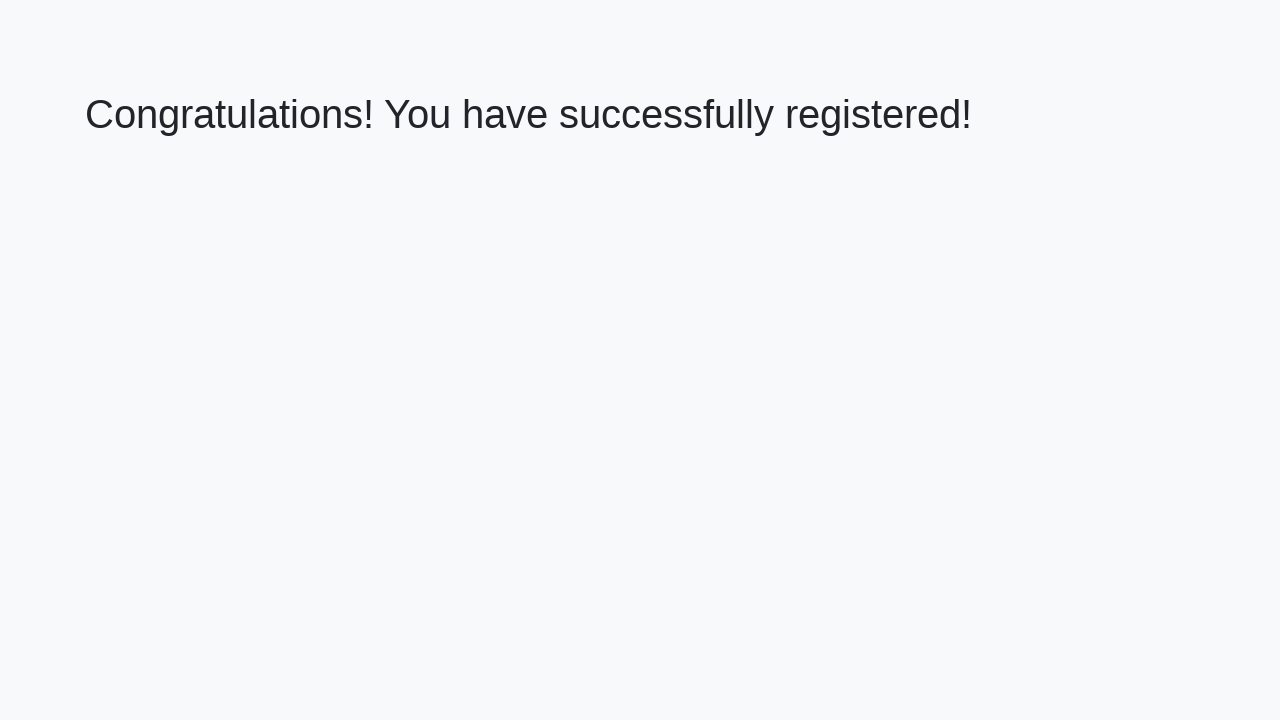

Retrieved success message: 'Congratulations! You have successfully registered!'
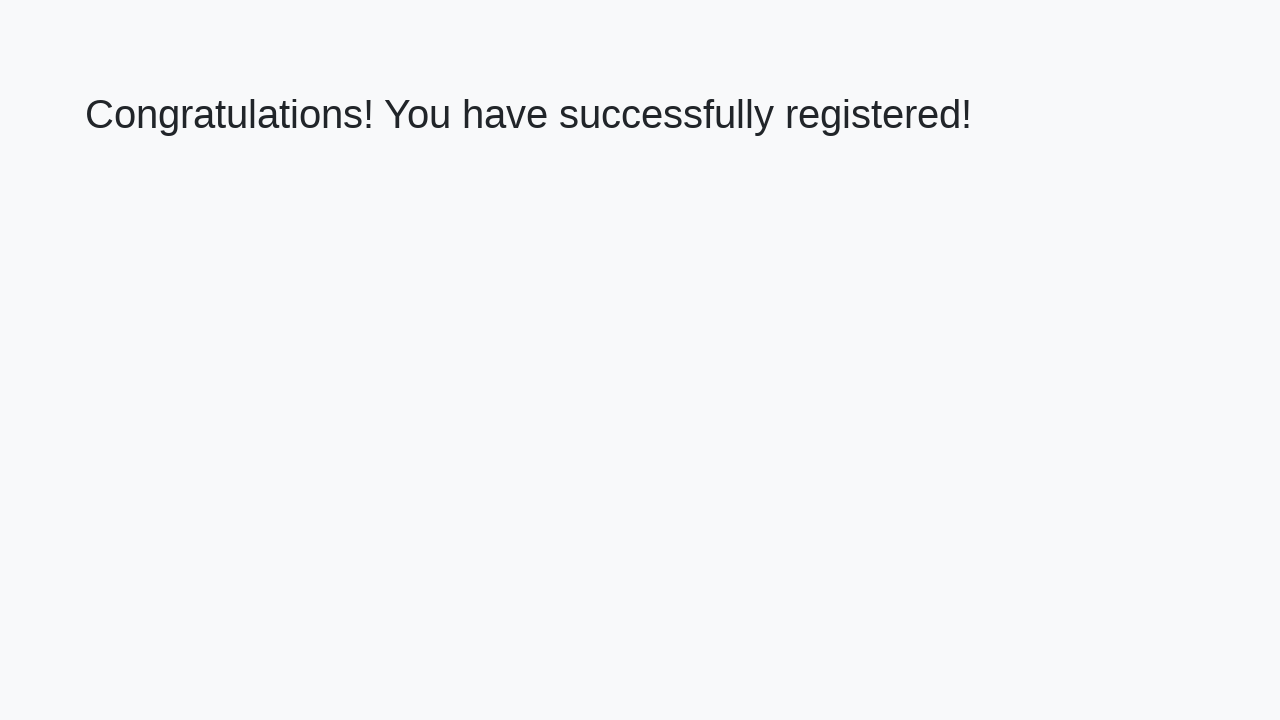

Verified success message matches expected text
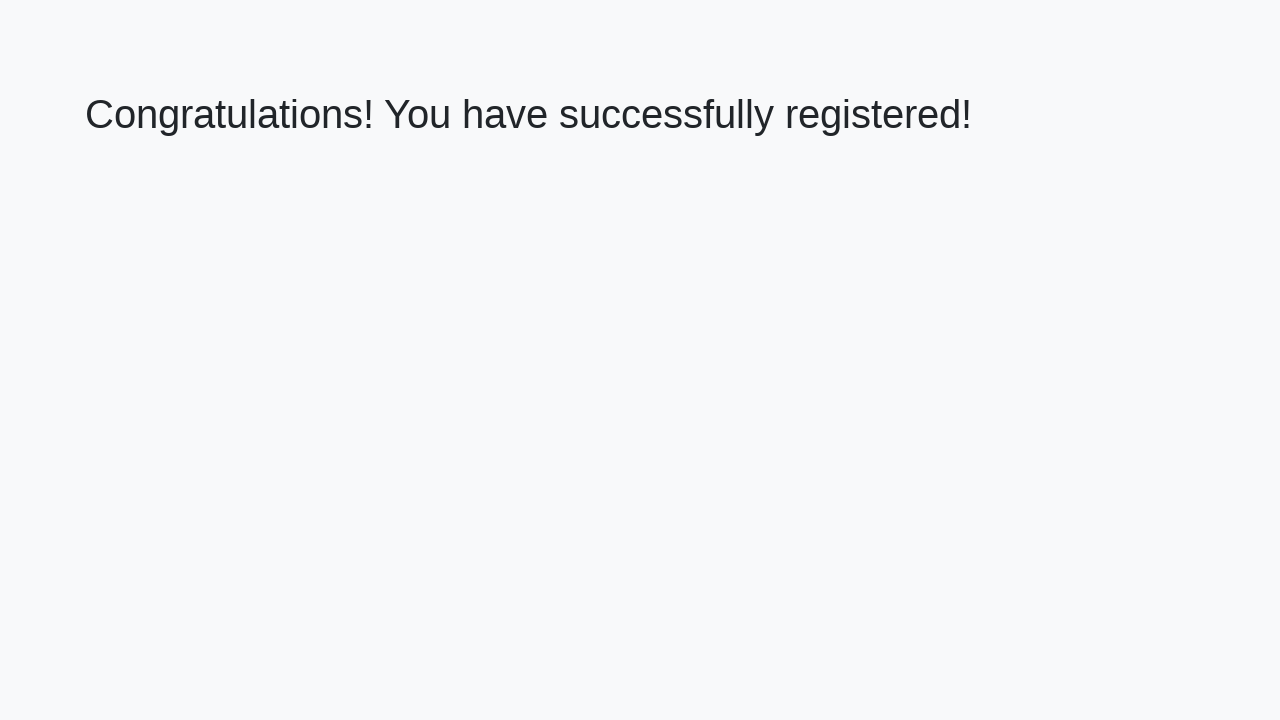

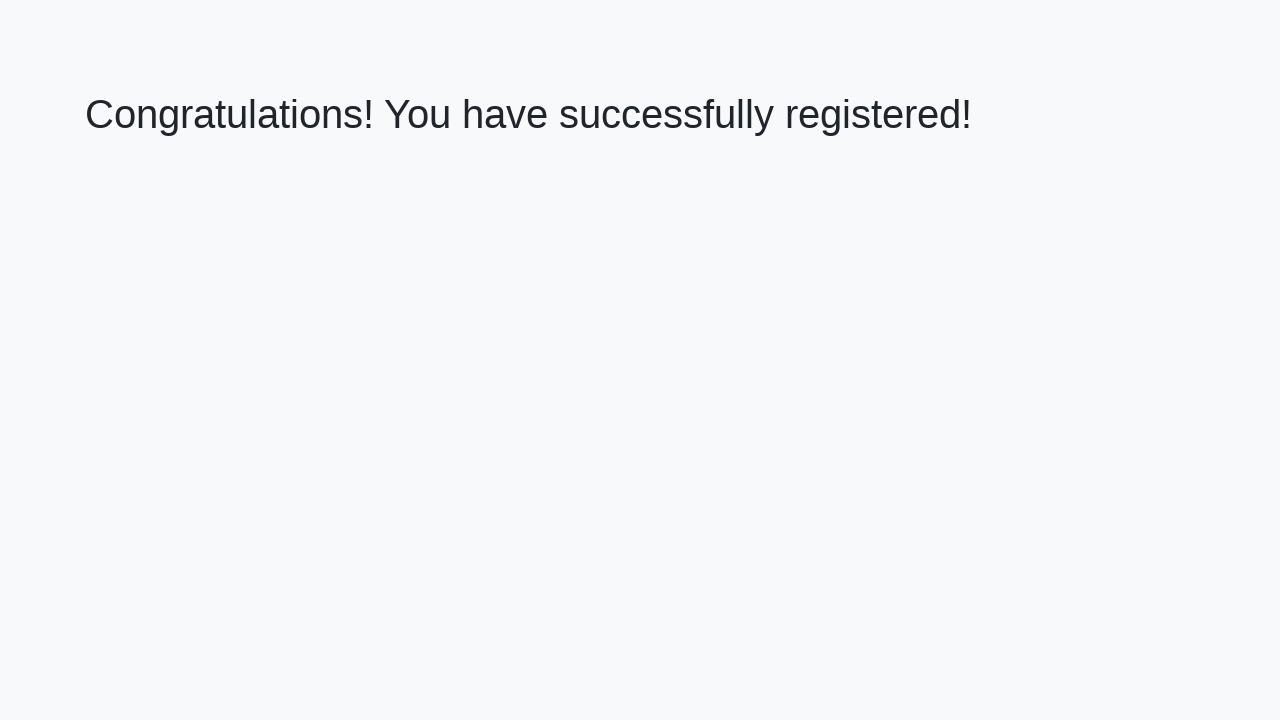